Tests navigation functionality on a jobs website by clicking the first navigation menu item and verifying the page loads with a title element

Starting URL: https://alchemy.hguy.co/jobs

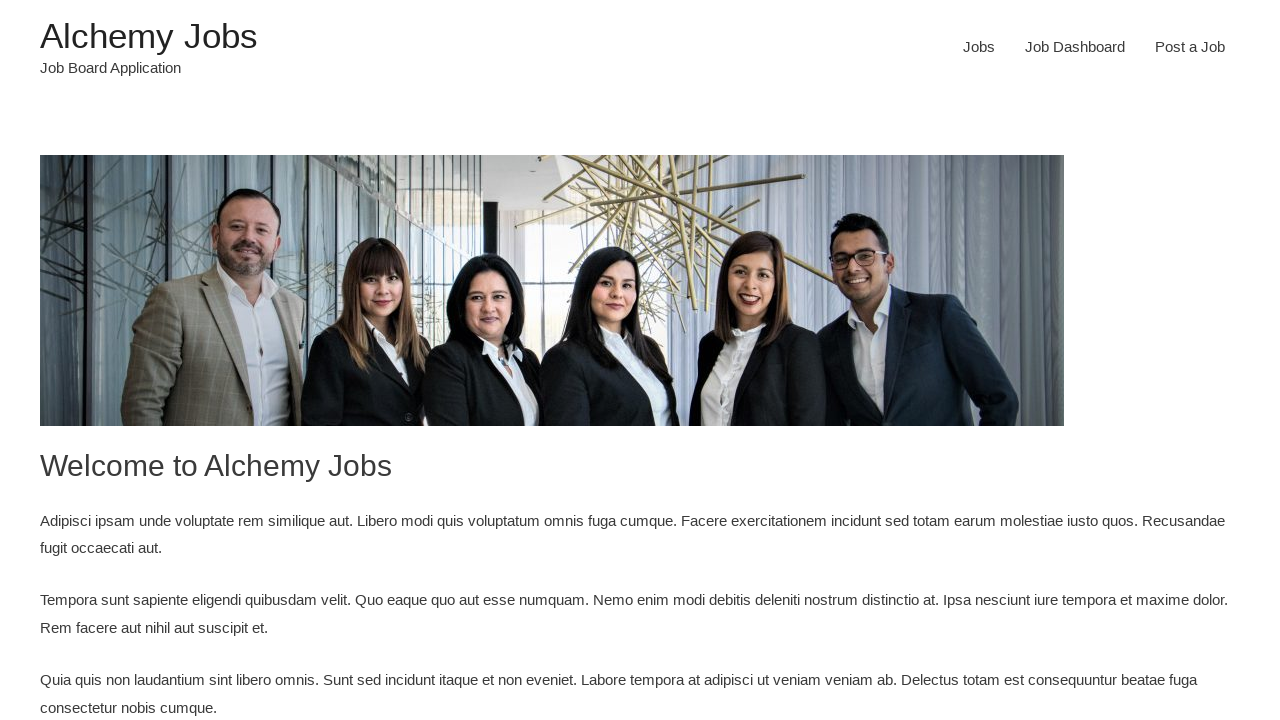

Clicked first navigation menu item at (979, 47) on xpath=//html/body/div/header/div/div/div/div/div[3]/div/nav/div/ul/li[1]/a
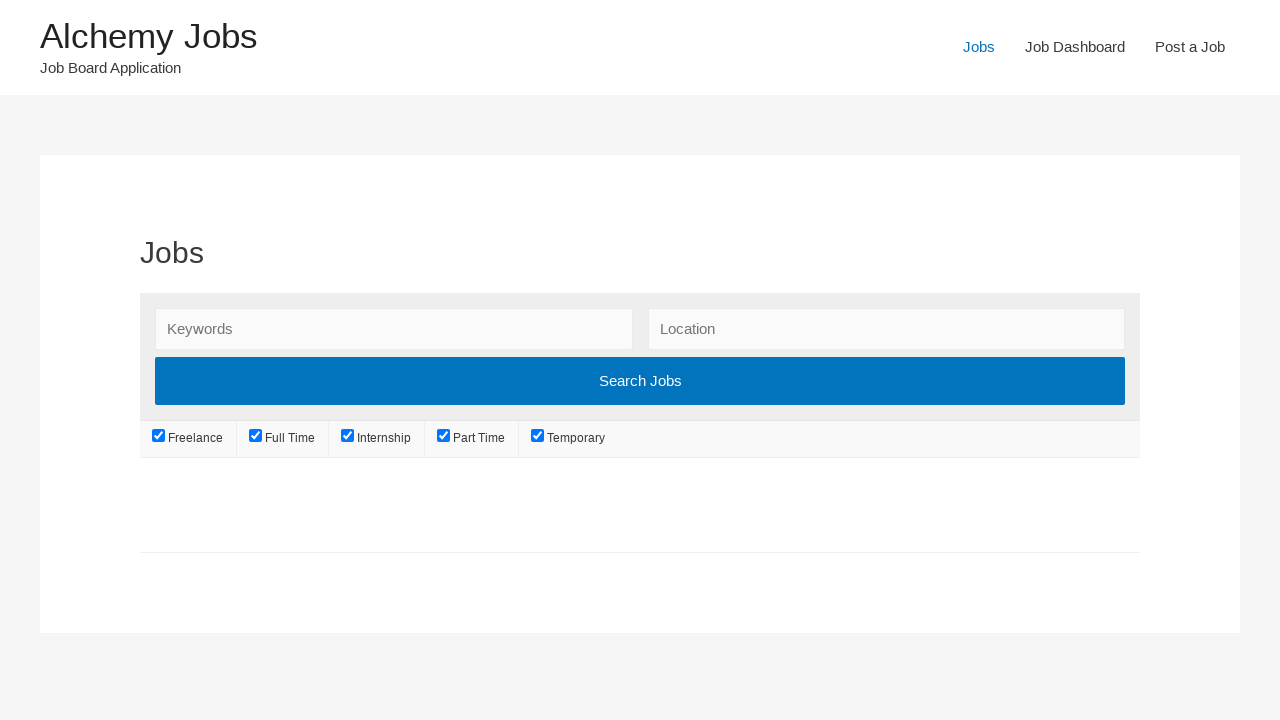

Page loaded and entry title element is visible
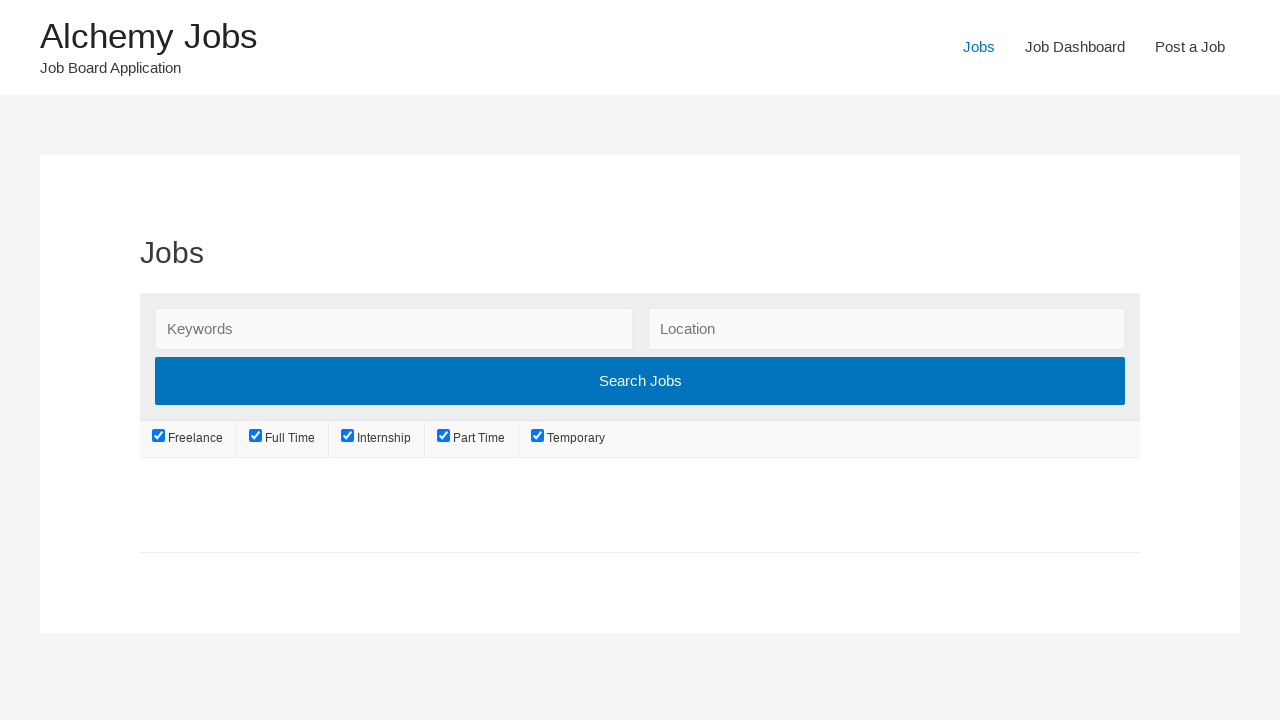

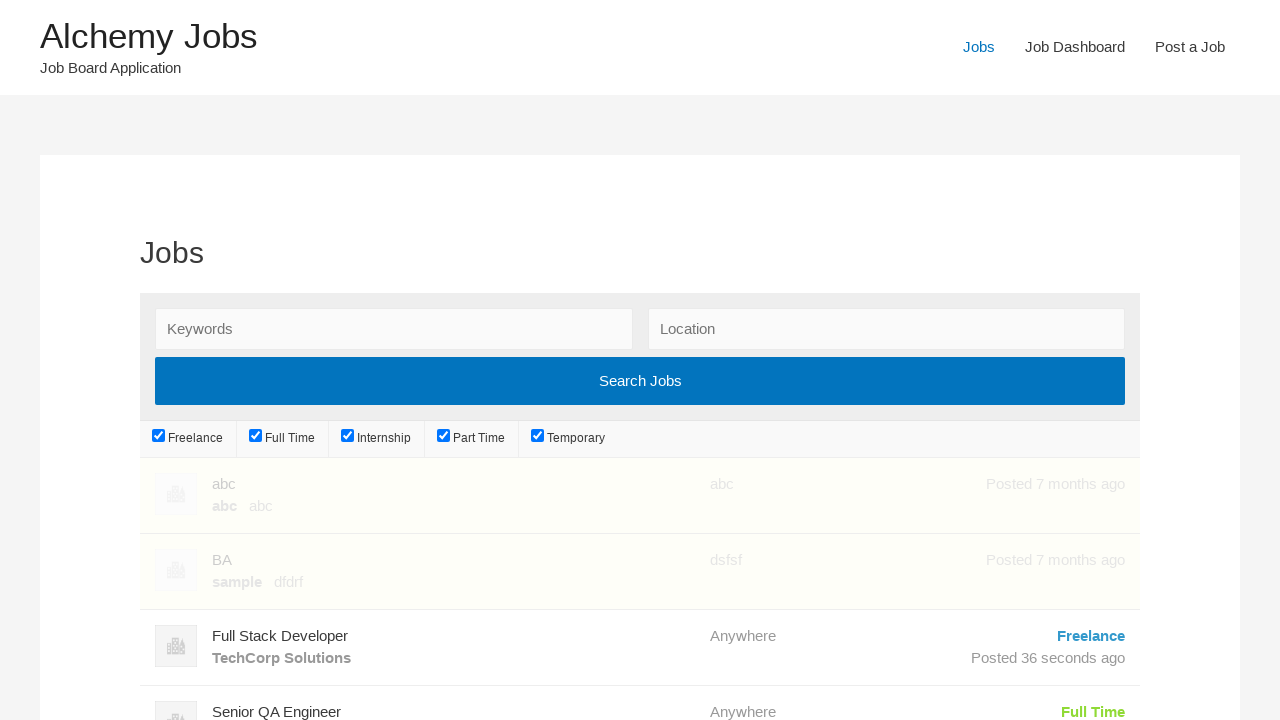